Tests drag and drop functionality by dragging an element from source to target drop zone on the DemoQA droppable page

Starting URL: https://demoqa.com/droppable

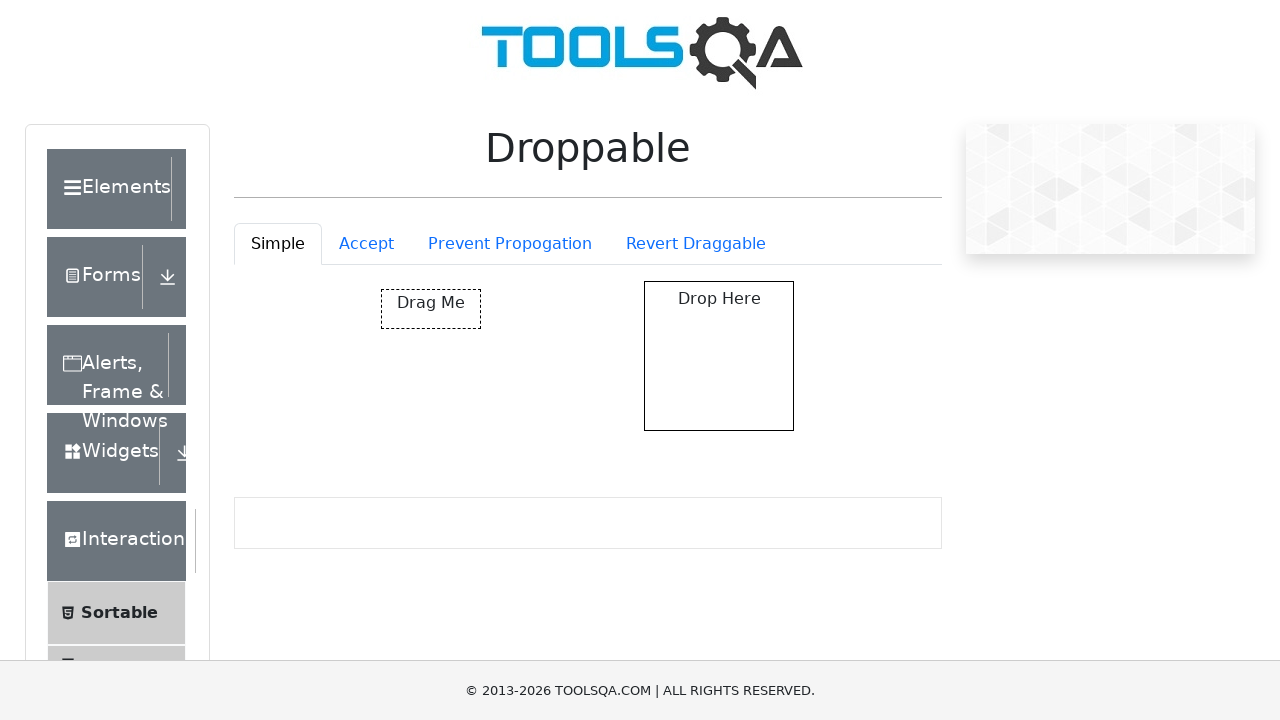

Waited for draggable element to be visible
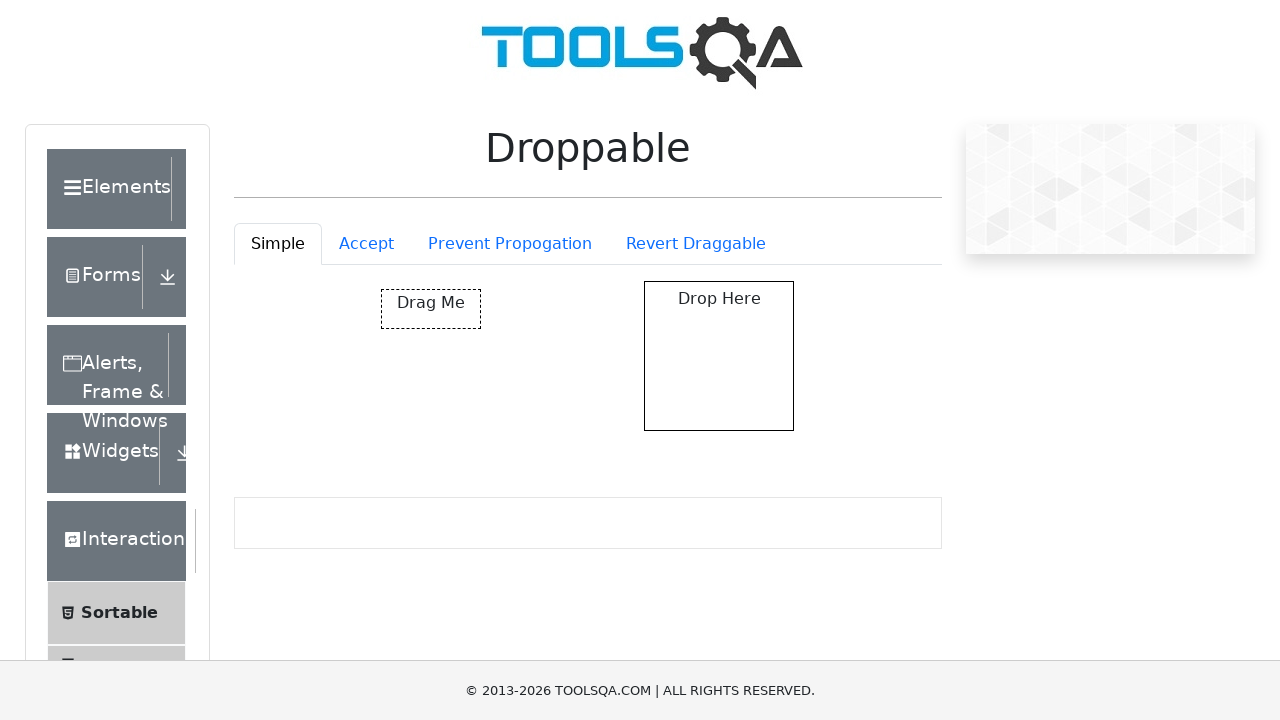

Waited for droppable element to be visible
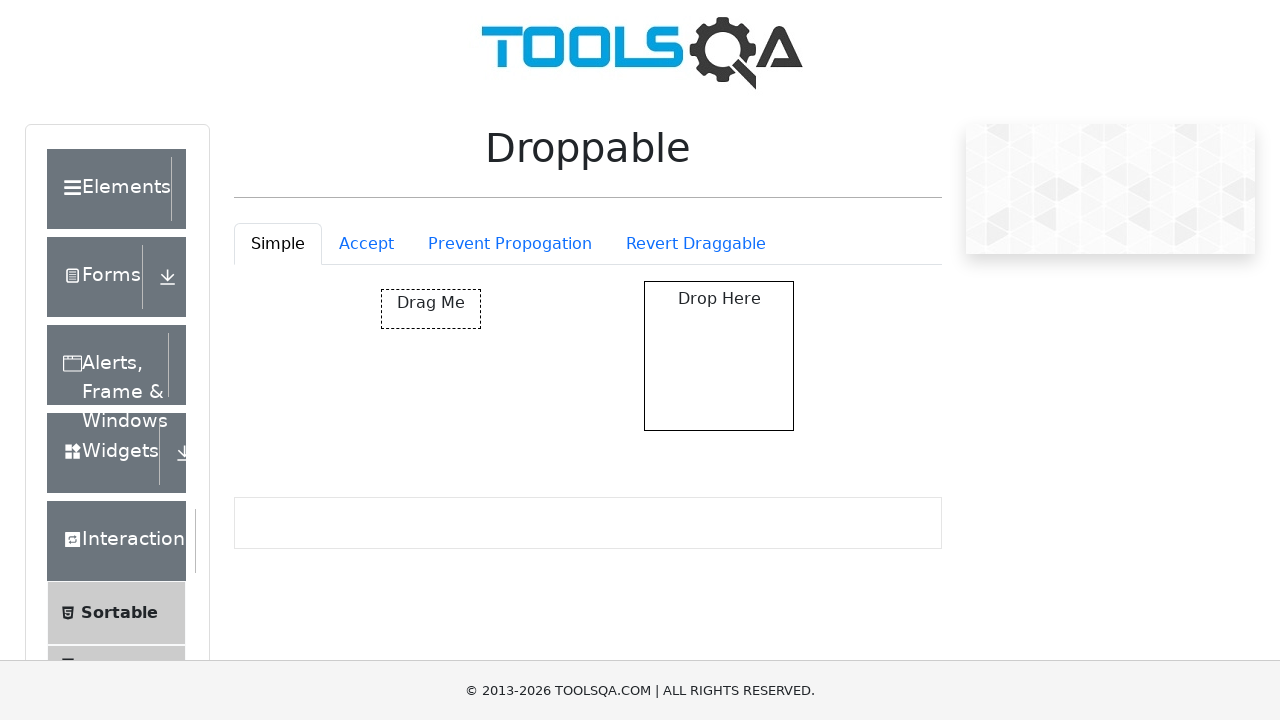

Dragged element from source to target drop zone at (719, 356)
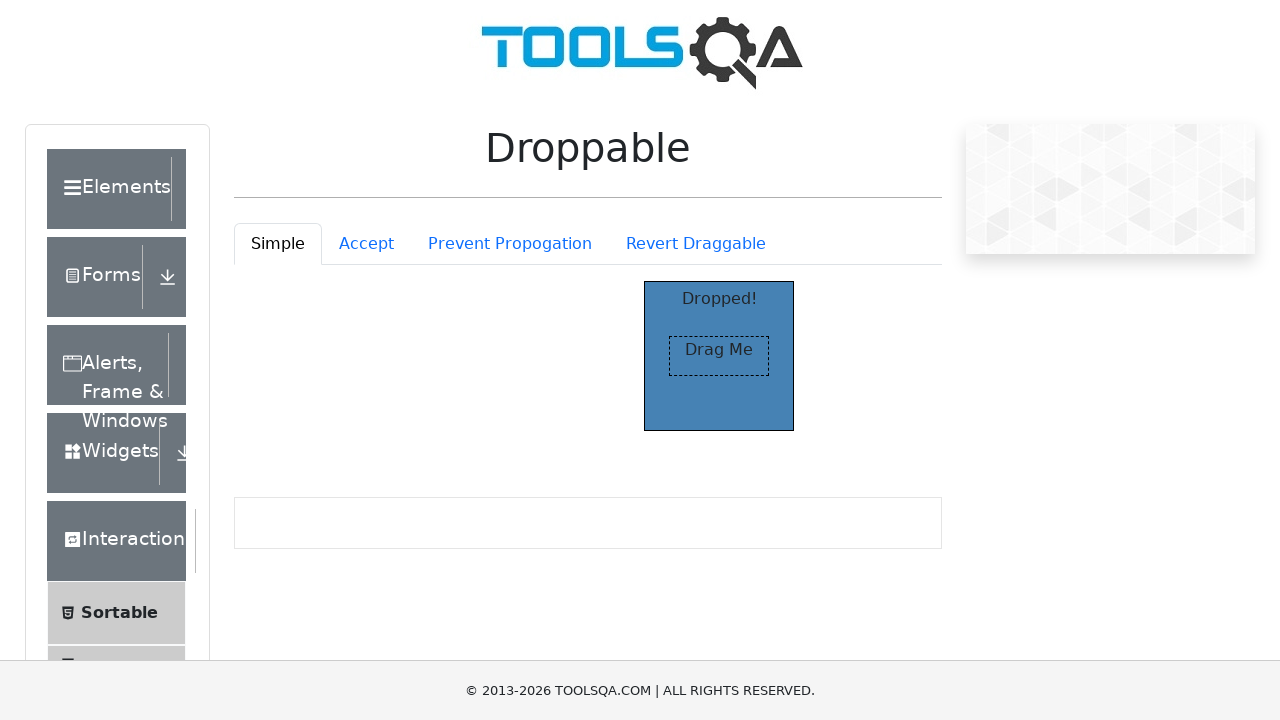

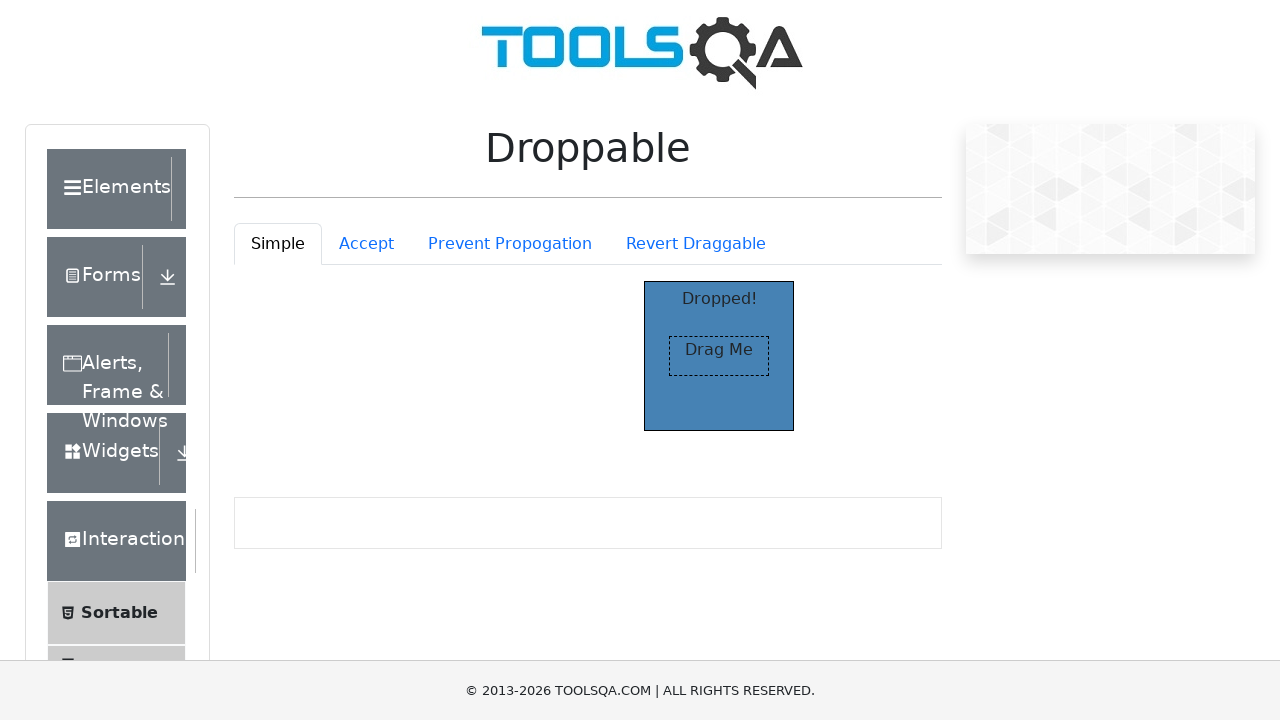